Launches the Infosys website and maximizes the browser window to verify the page loads successfully

Starting URL: https://www.infosys.com/

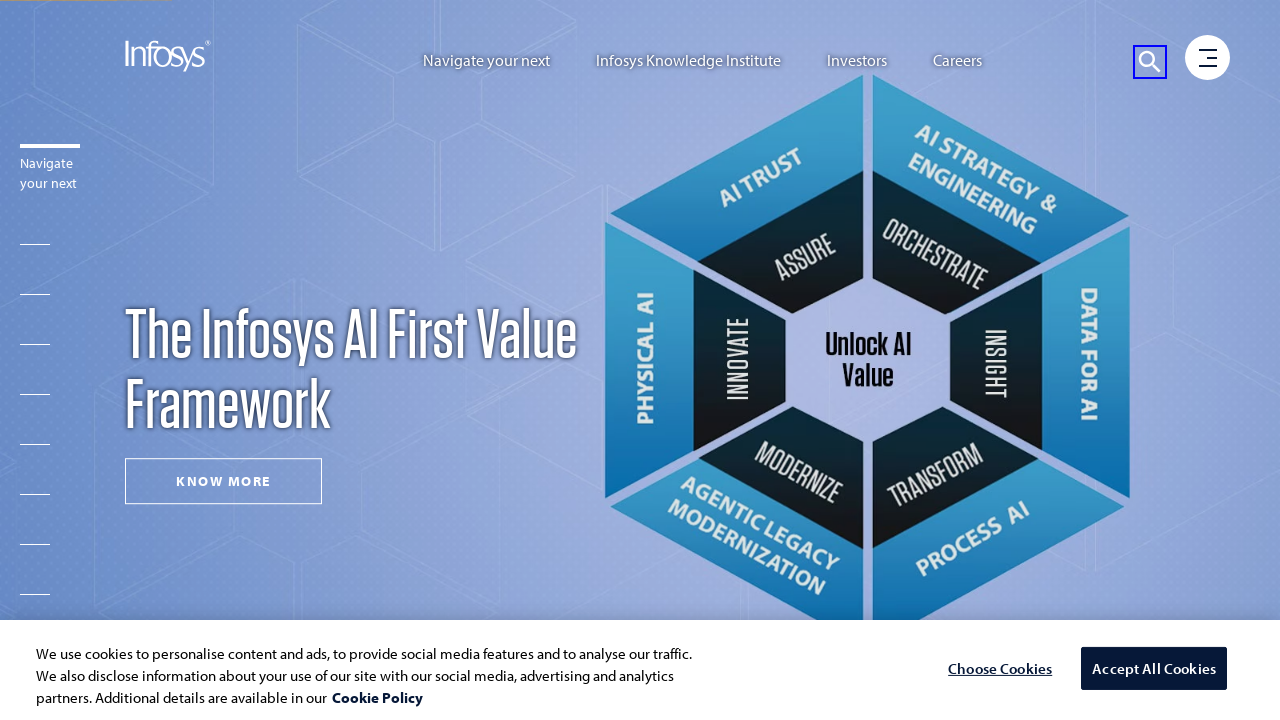

Waited for page DOM to load completely
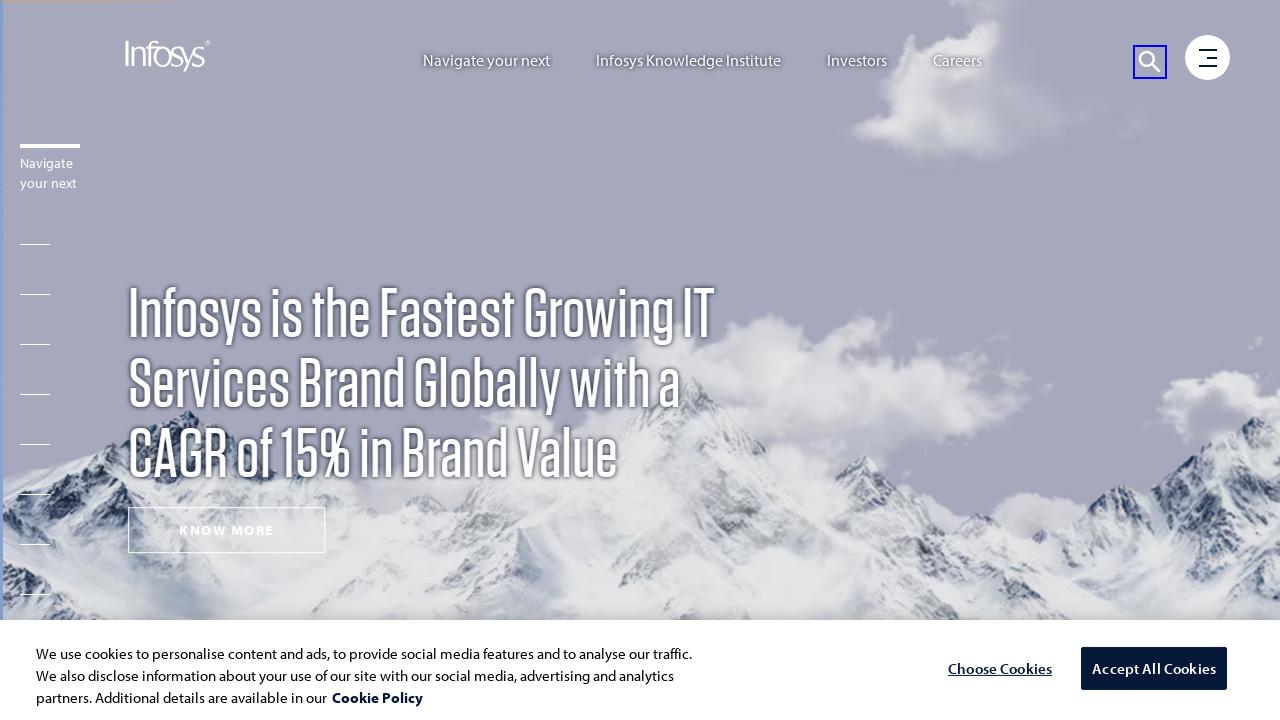

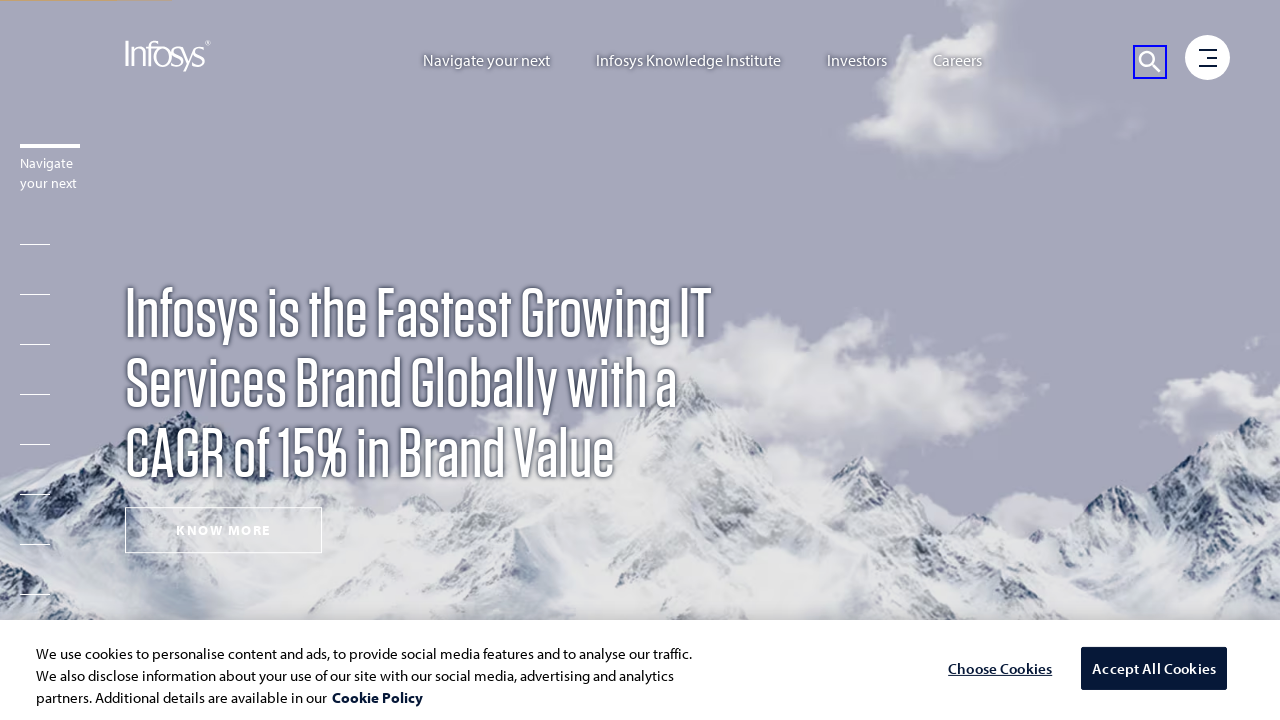